Tests finding and clicking a button element by its tag name on a webpage, demonstrating element location by tag name selector.

Starting URL: https://the-internet.herokuapp.com/login

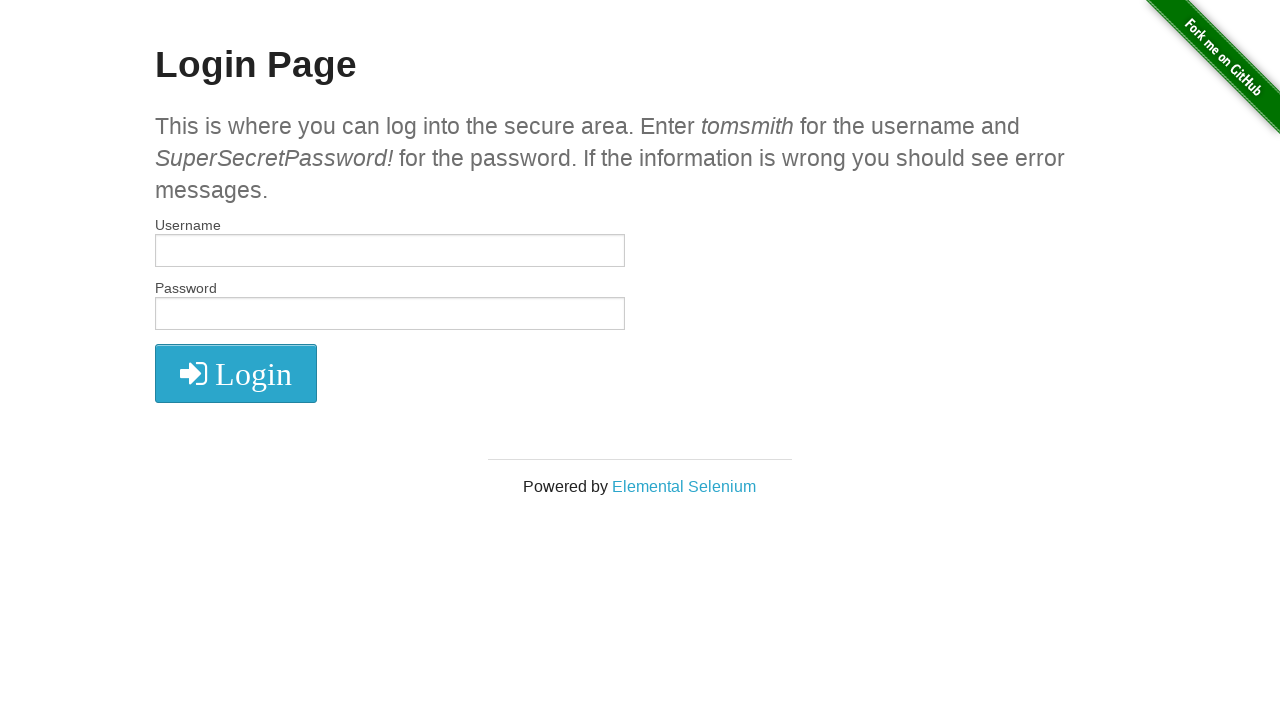

Clicked button element found by tag name selector at (236, 373) on button
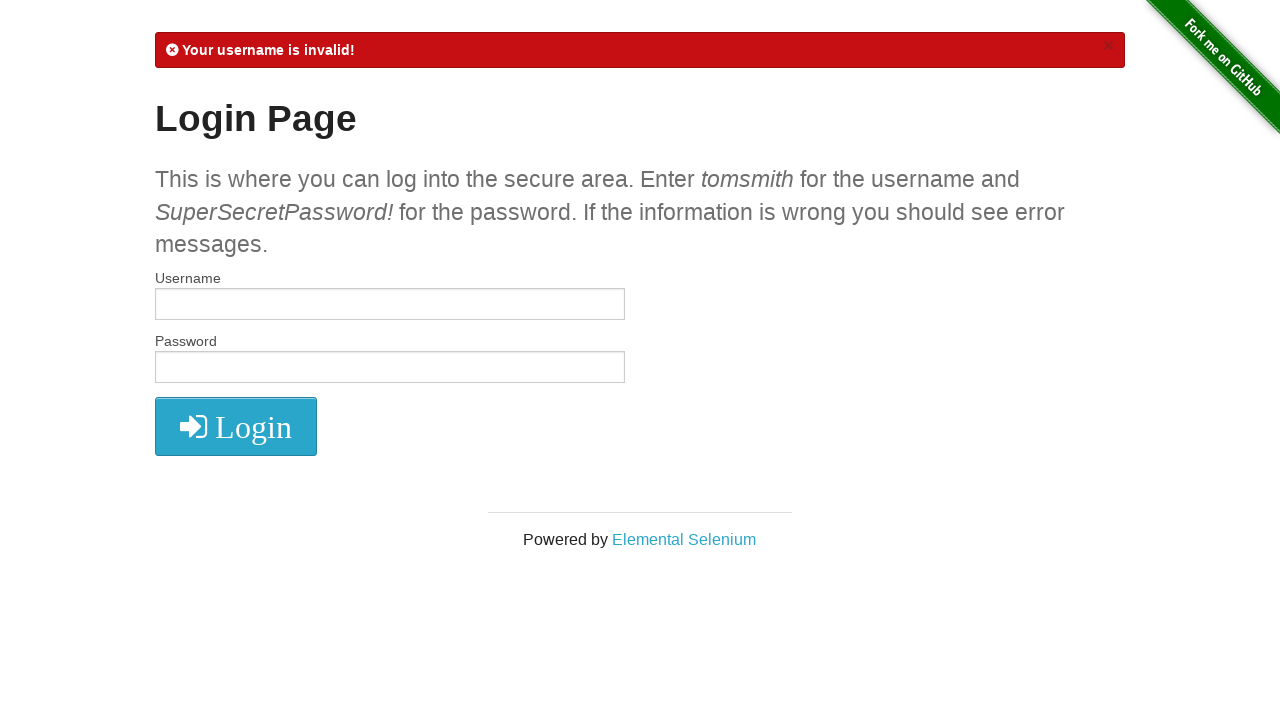

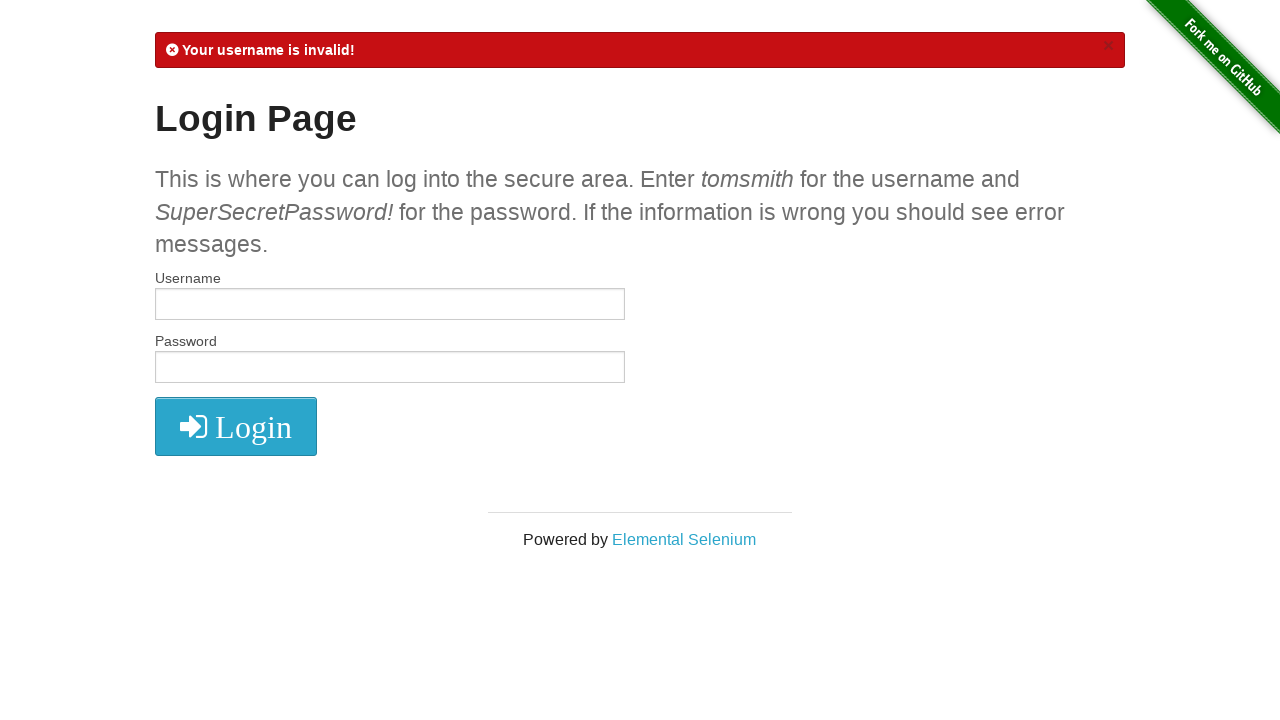